Tests clicking a link that opens a popup window on a test blog page. Navigates to the page and clicks the "Open a popup window" link.

Starting URL: http://omayo.blogspot.com/

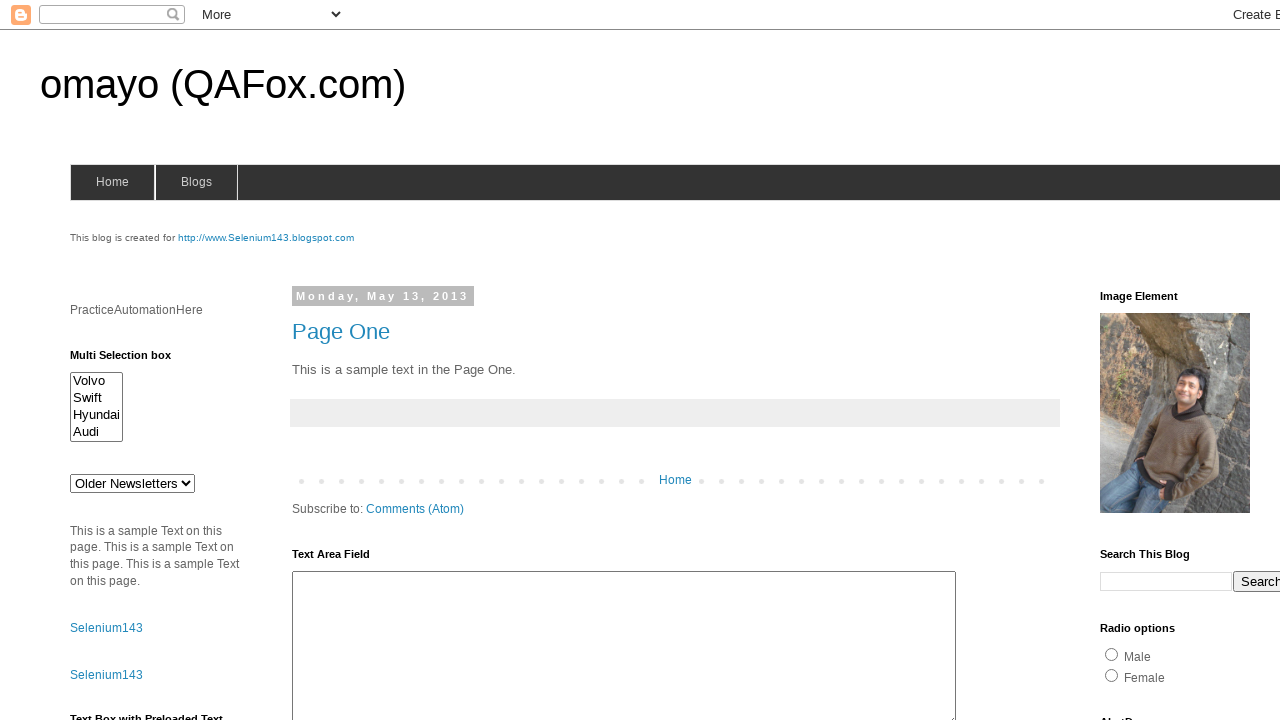

Waited for 'Open a popup window' link to load on the page
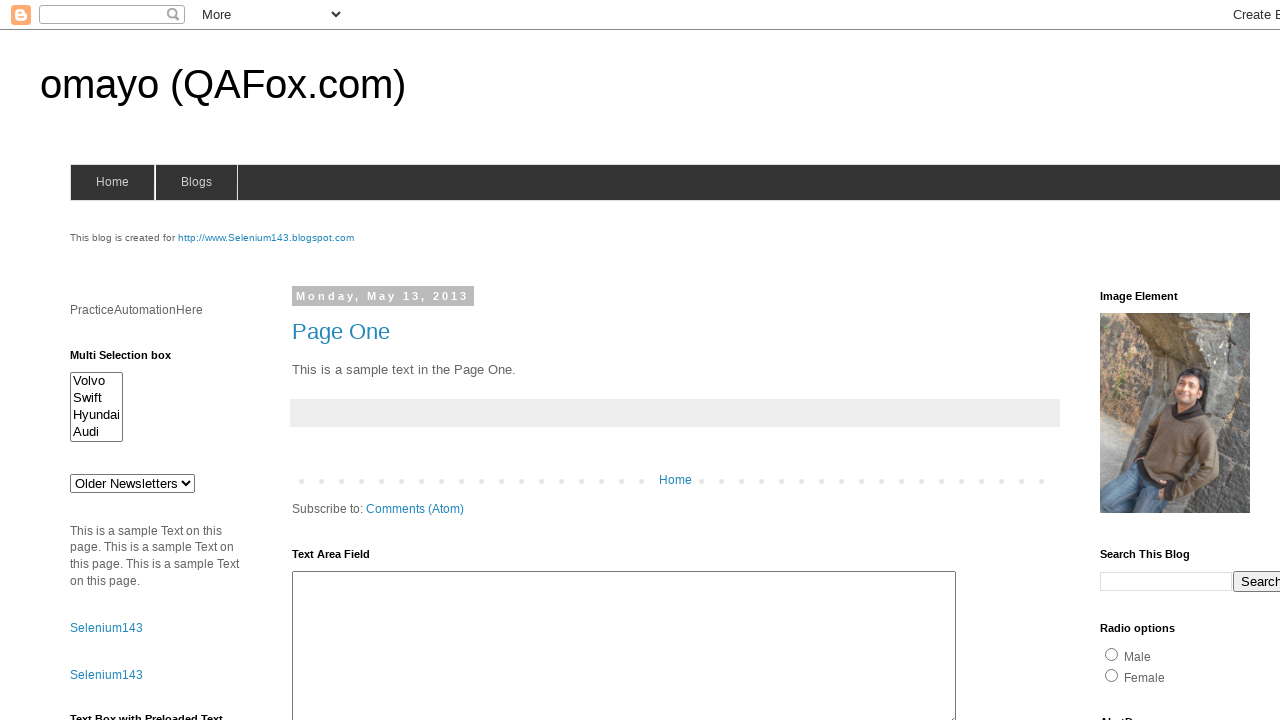

Clicked the 'Open a popup window' link at (132, 360) on text=Open a popup window
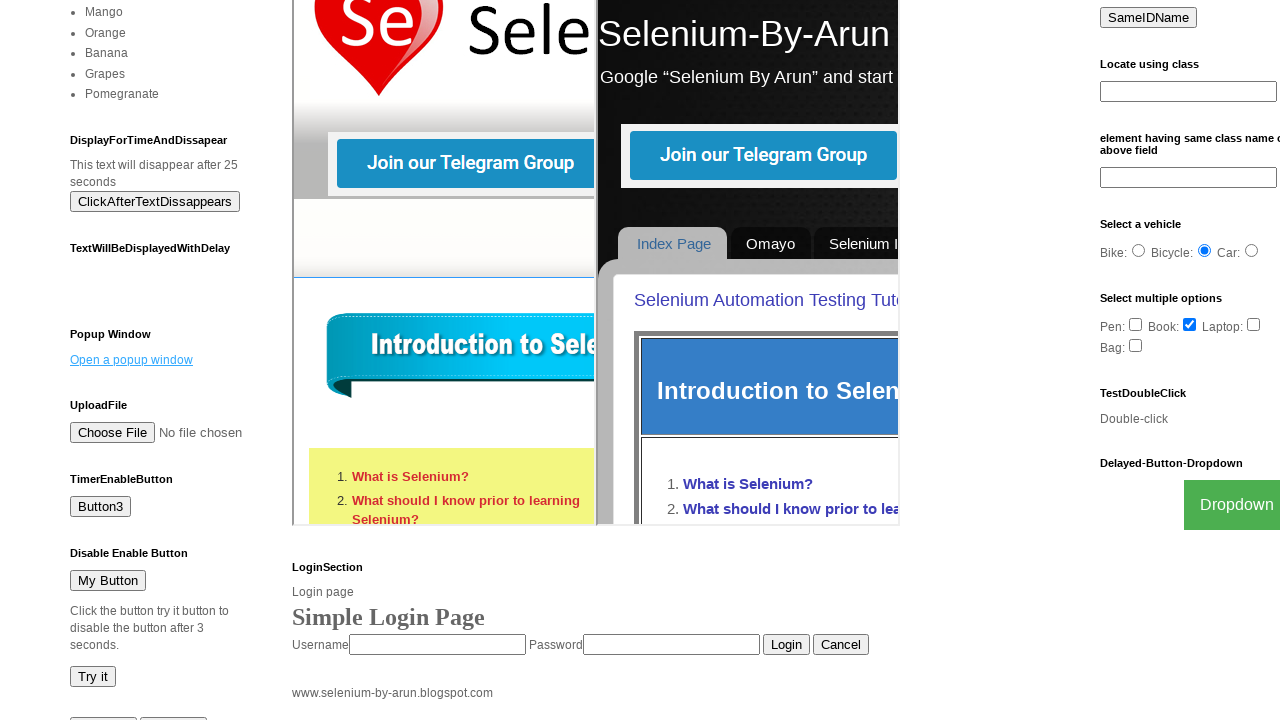

Waited 2 seconds for popup window to open
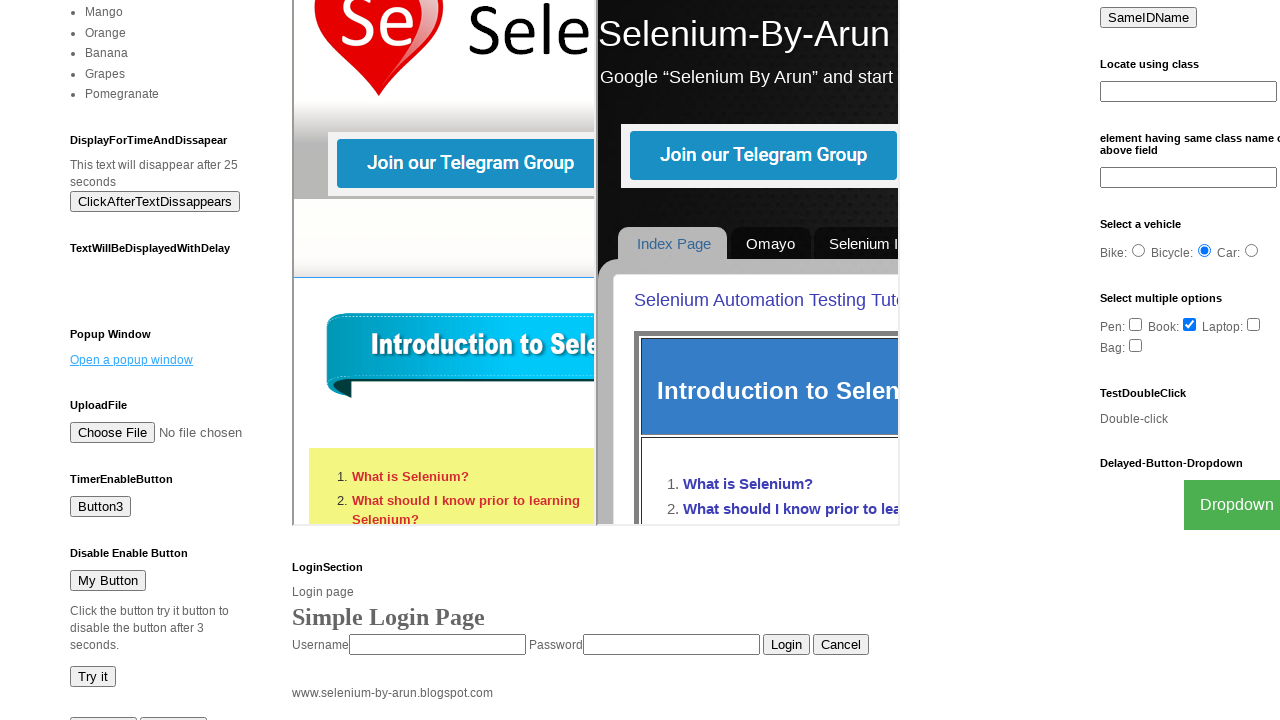

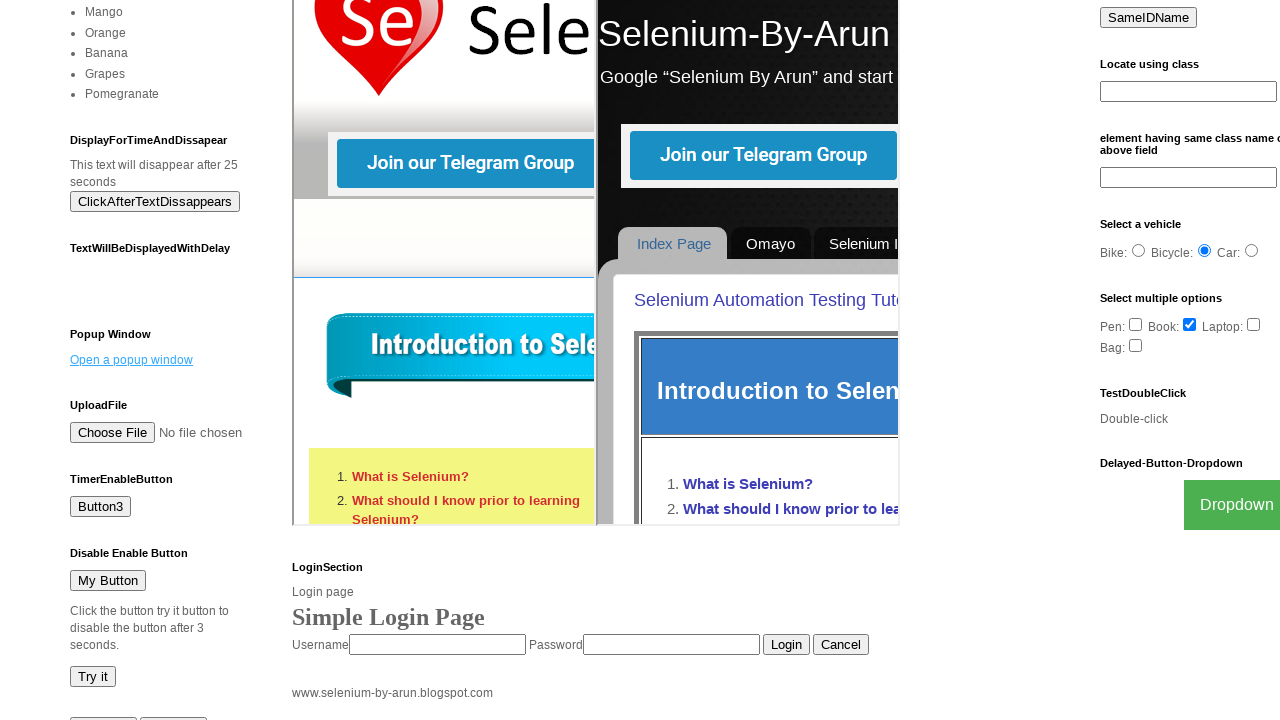